Tests various mouse interactions including hovering over menu items, clicking nested menu options, double-clicking a button, and performing drag-and-drop operations across two different websites

Starting URL: https://demo.automationtesting.in/Windows.html

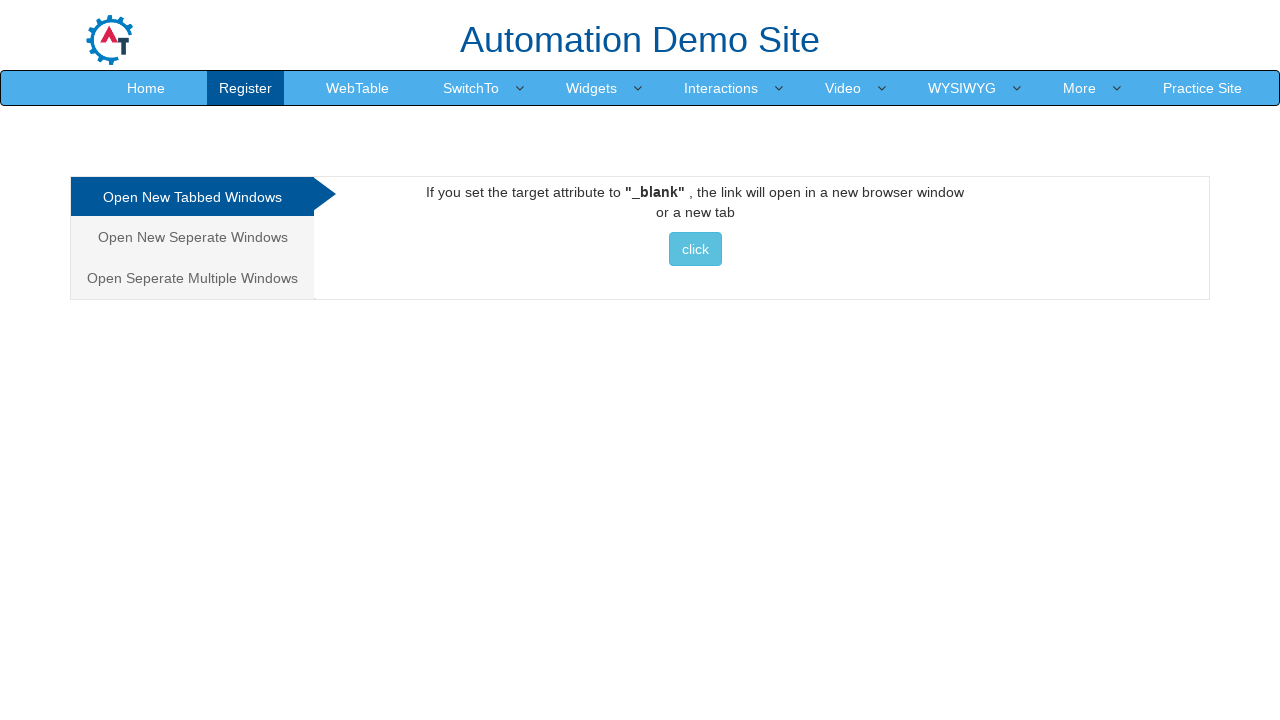

Hovered over Interactions menu at (721, 88) on xpath=//a[text()='Interactions ']
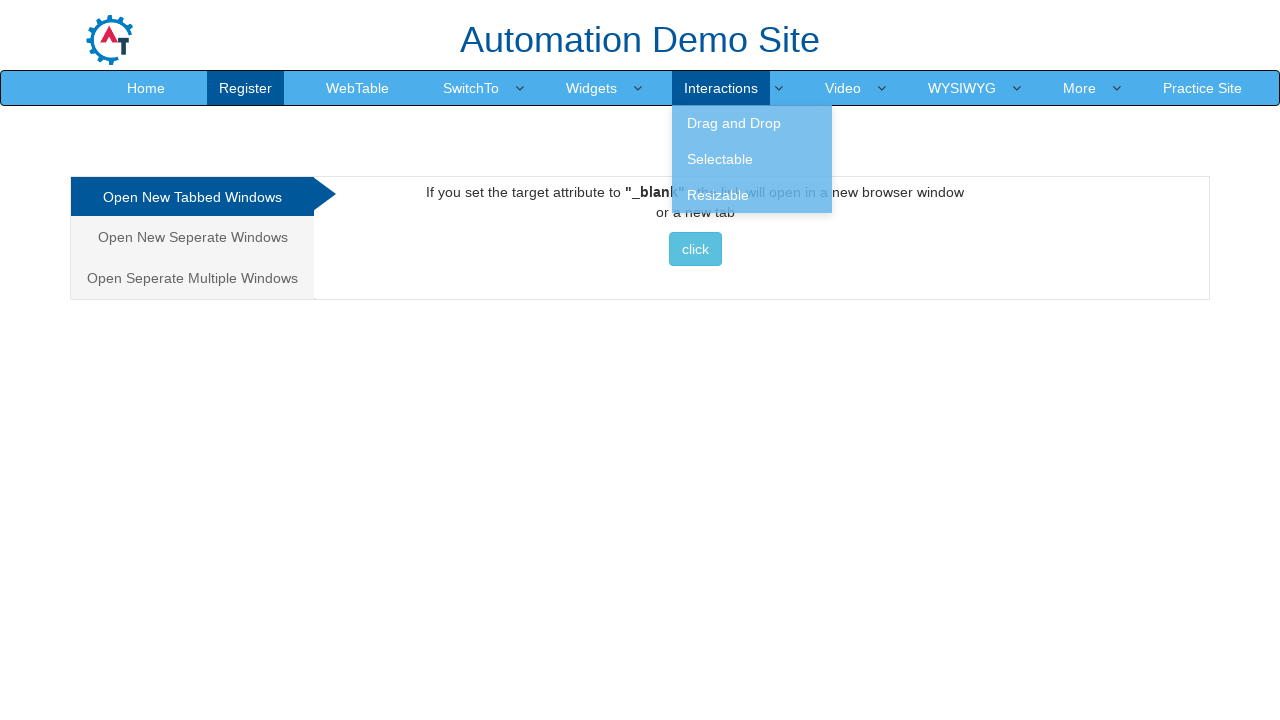

Hovered over Drag and Drop submenu at (752, 123) on xpath=//a[text()='Drag and Drop ']
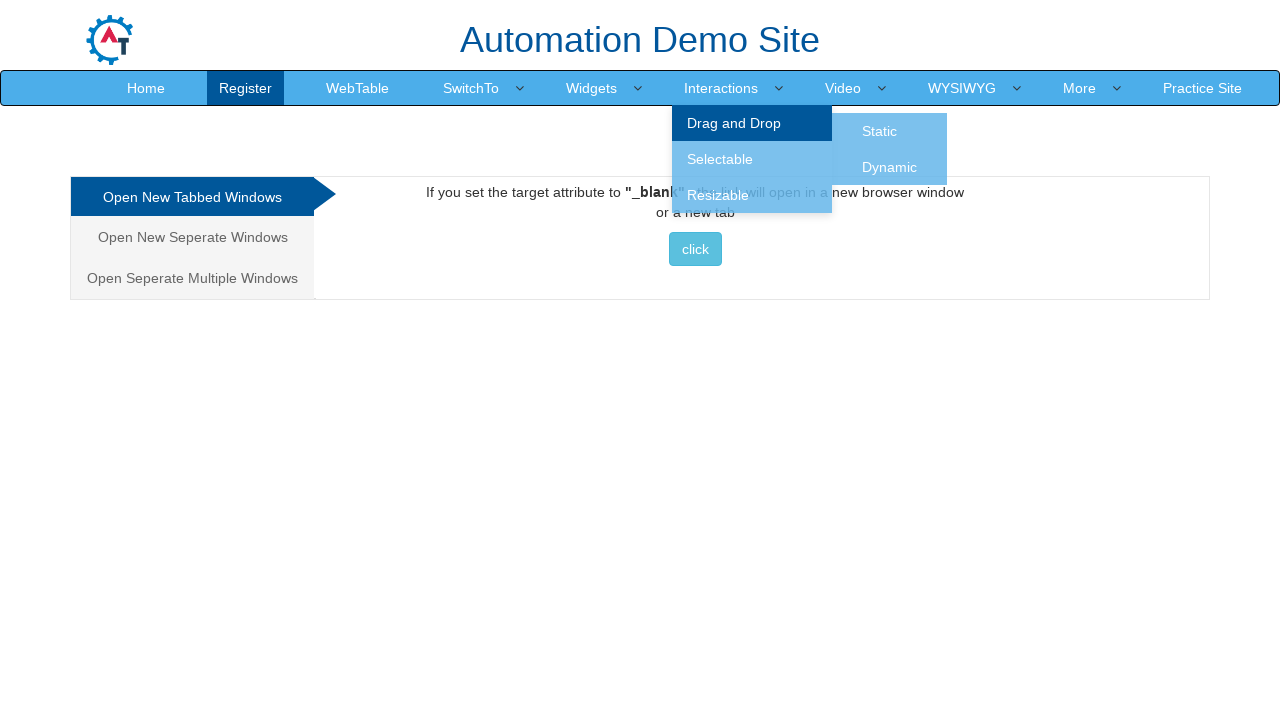

Clicked on Static option in Drag and Drop menu at (880, 131) on xpath=//a[text()='Static ']
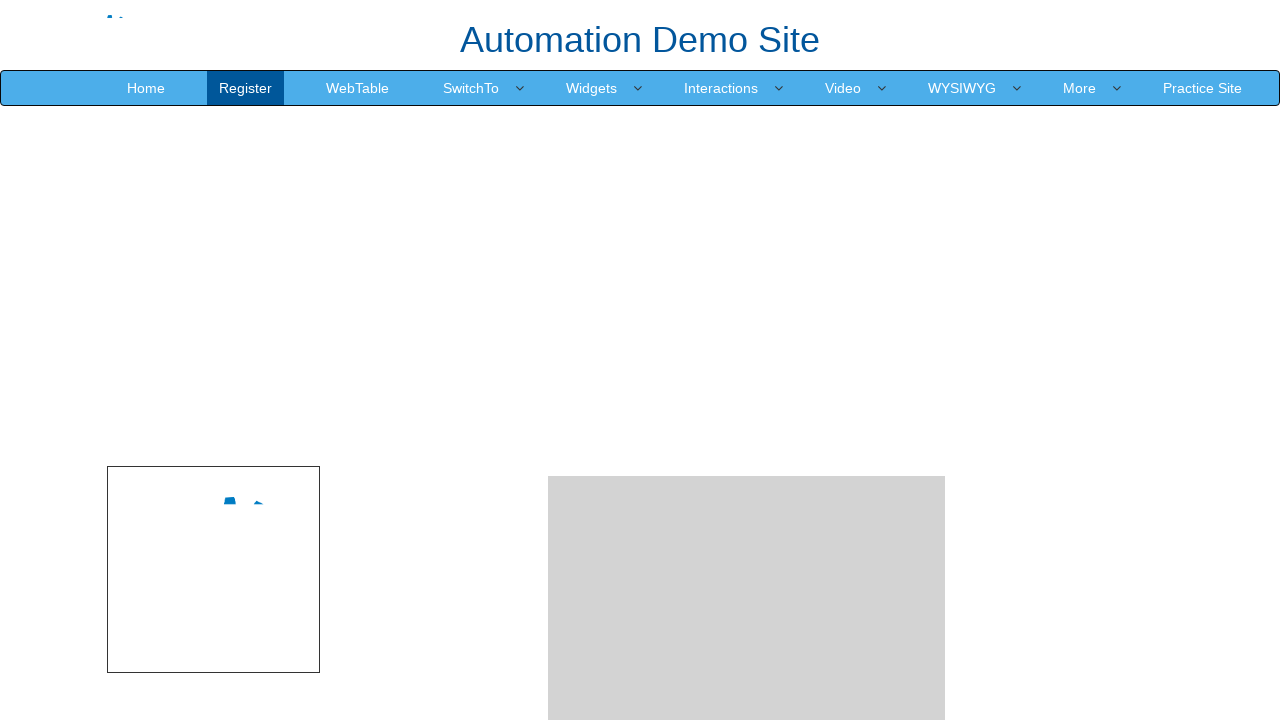

Navigated to test automation practice blog
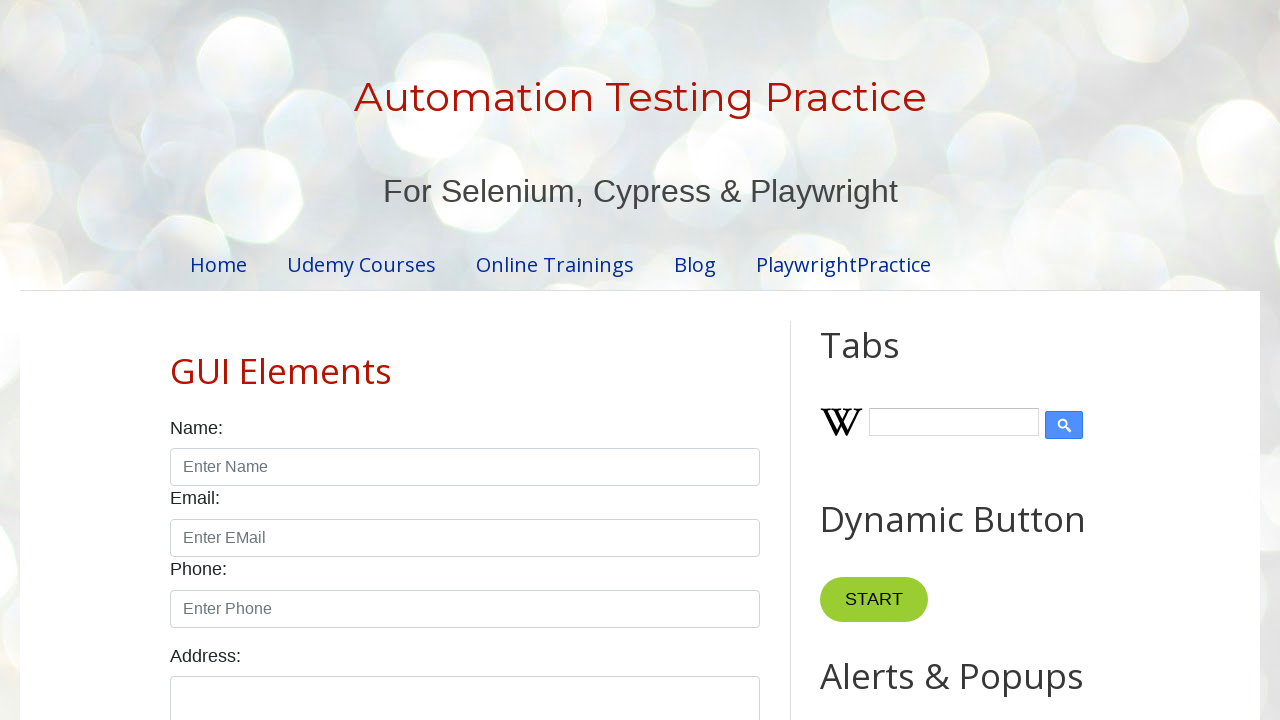

Double-clicked the Copy Text button at (885, 360) on xpath=//button[text()='Copy Text']
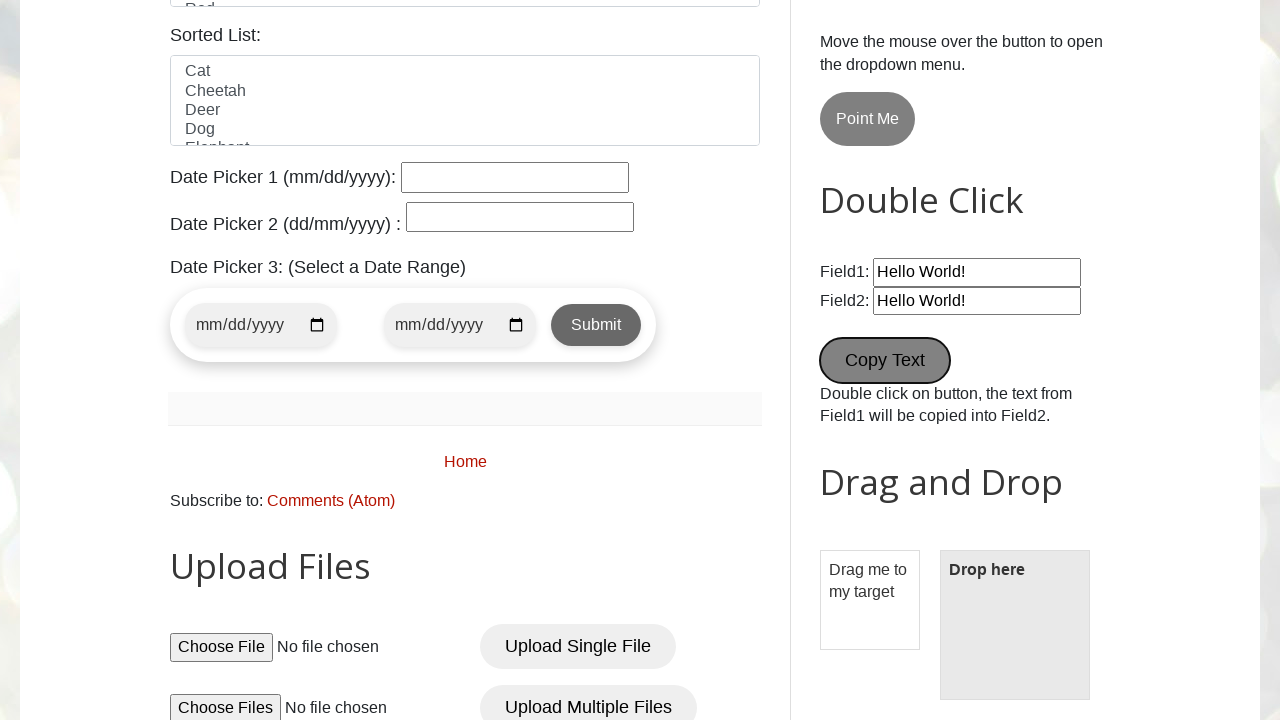

Performed drag and drop operation from source element to droppable target at (1015, 625)
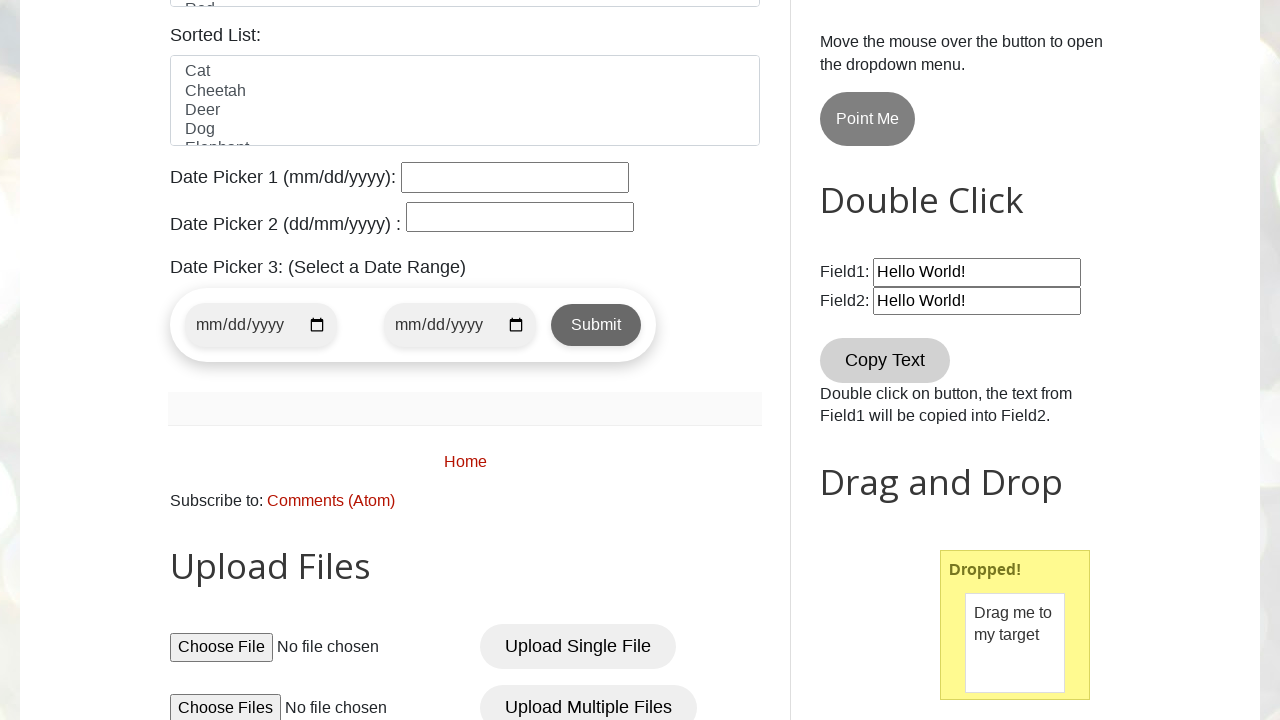

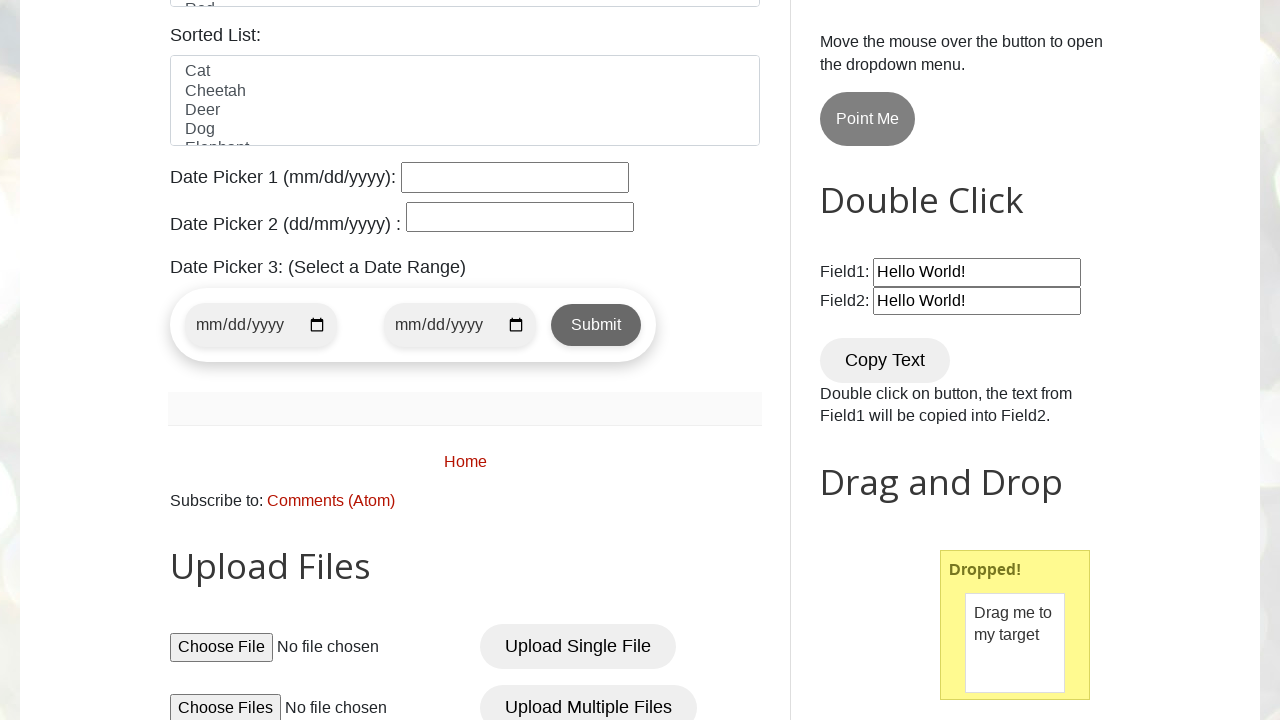